Tests various dropdown and input field interactions across multiple pages, including native select elements, React select components, and keyboard shortcuts

Starting URL: https://the-internet.herokuapp.com/dropdown

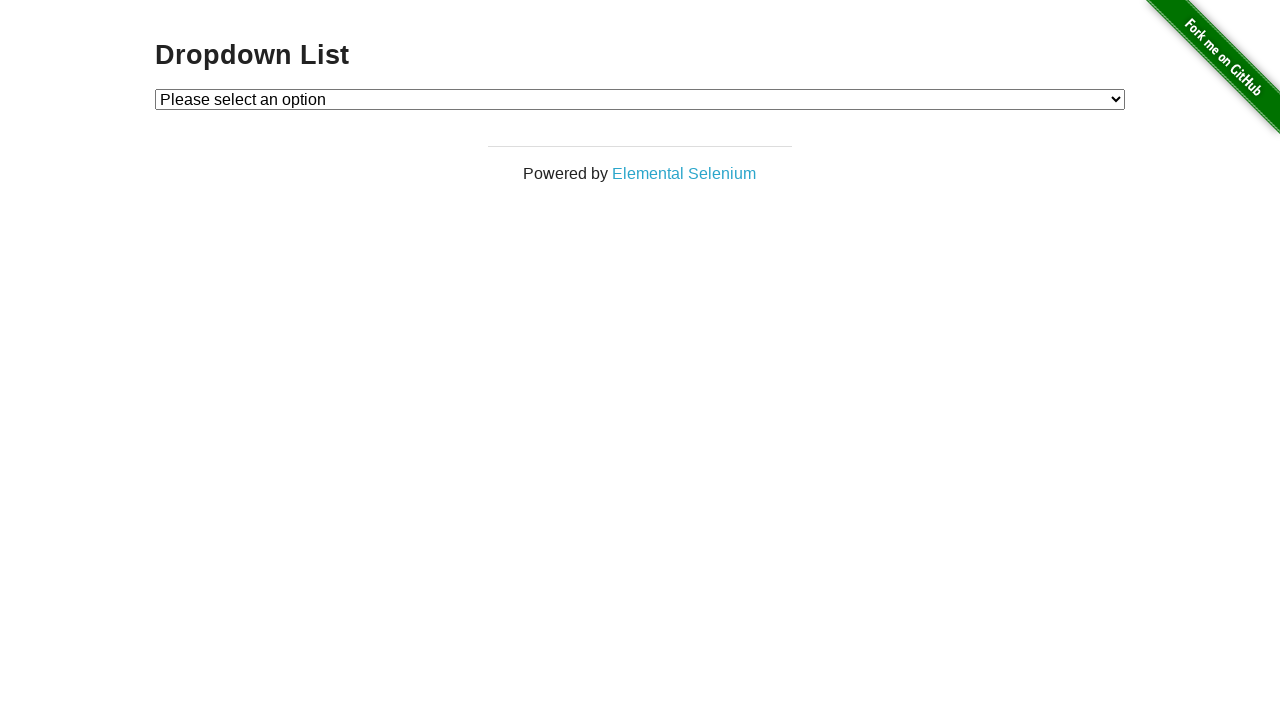

Selected option at index 2 from native dropdown on select#dropdown
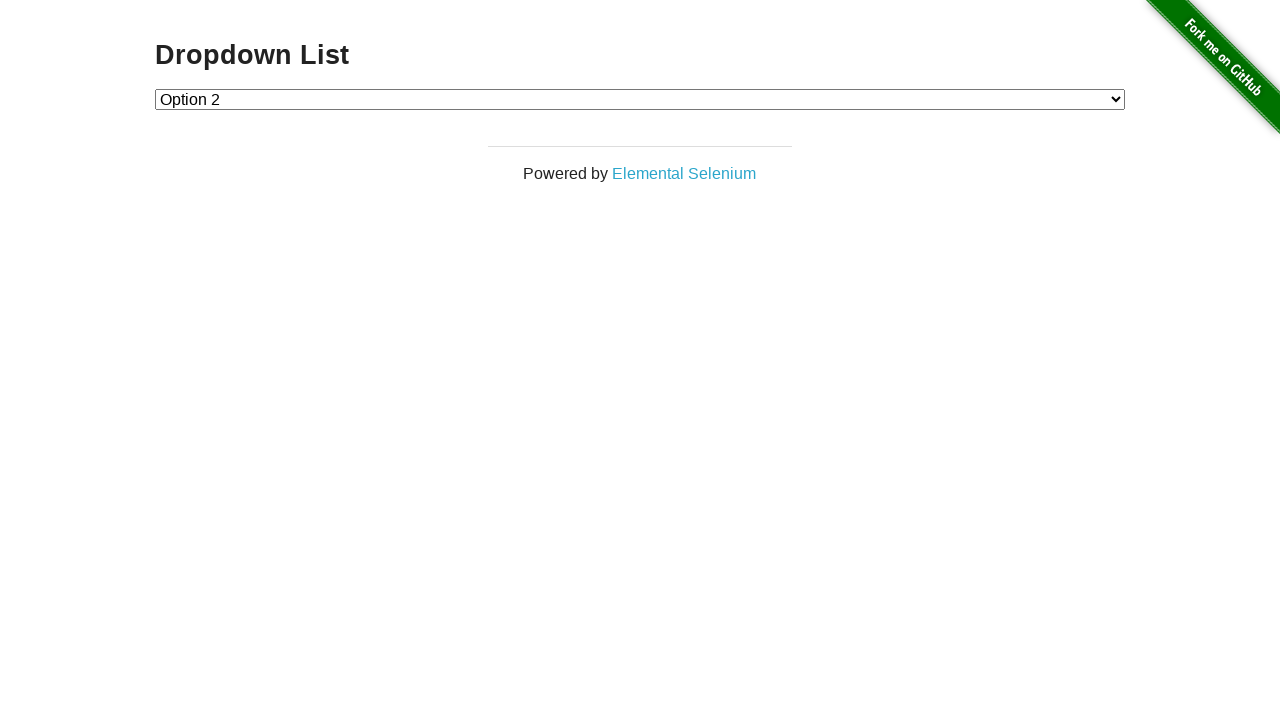

Opened new tab
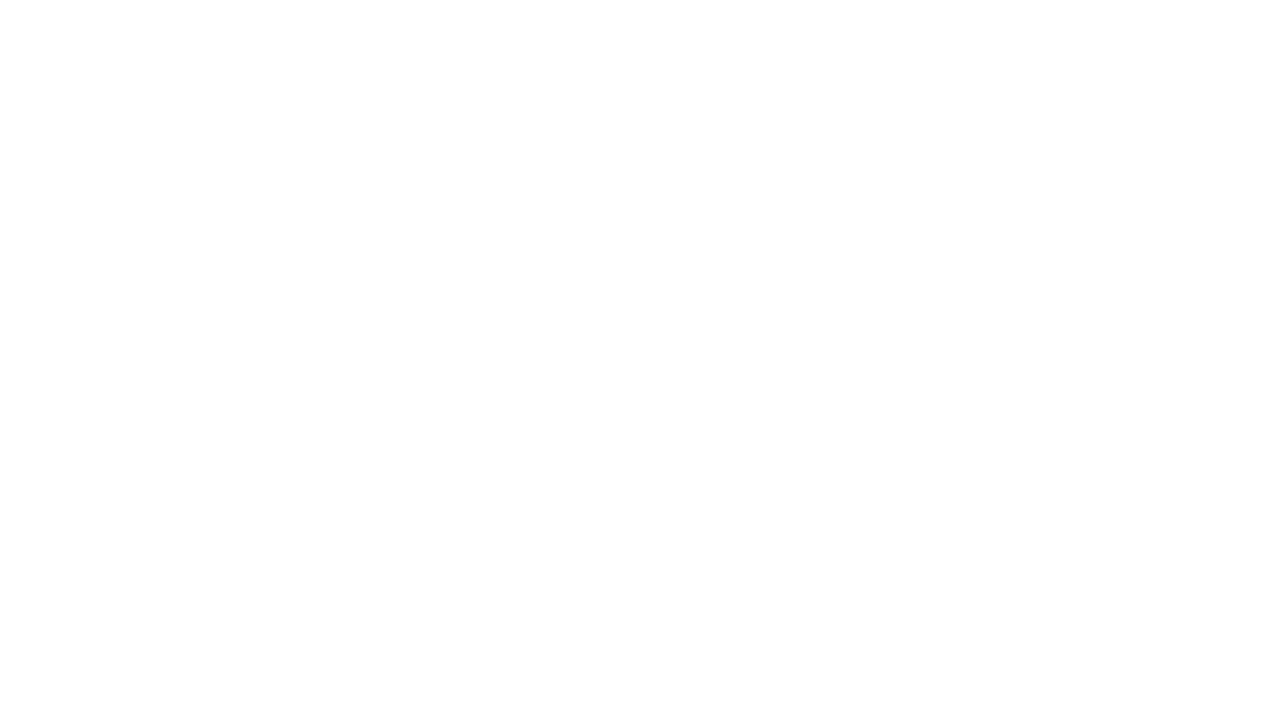

Navigated to key_presses page
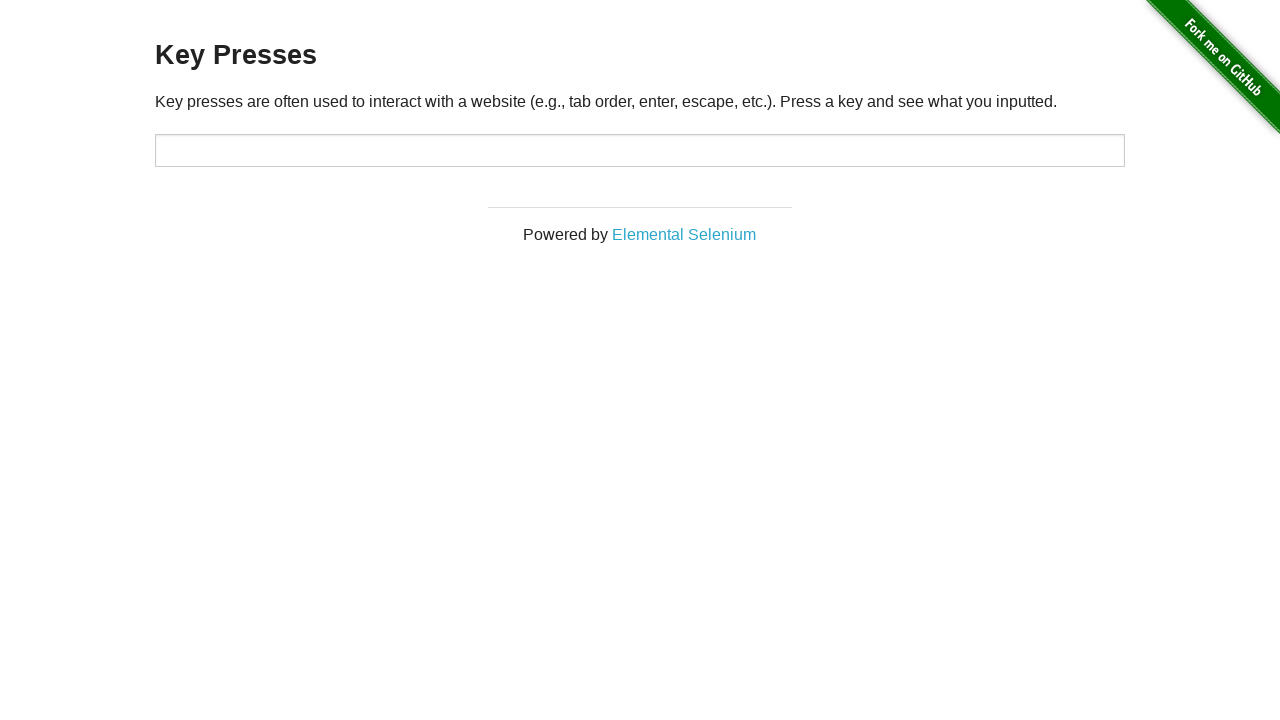

Filled input field with "Hi, it's my" on input#target
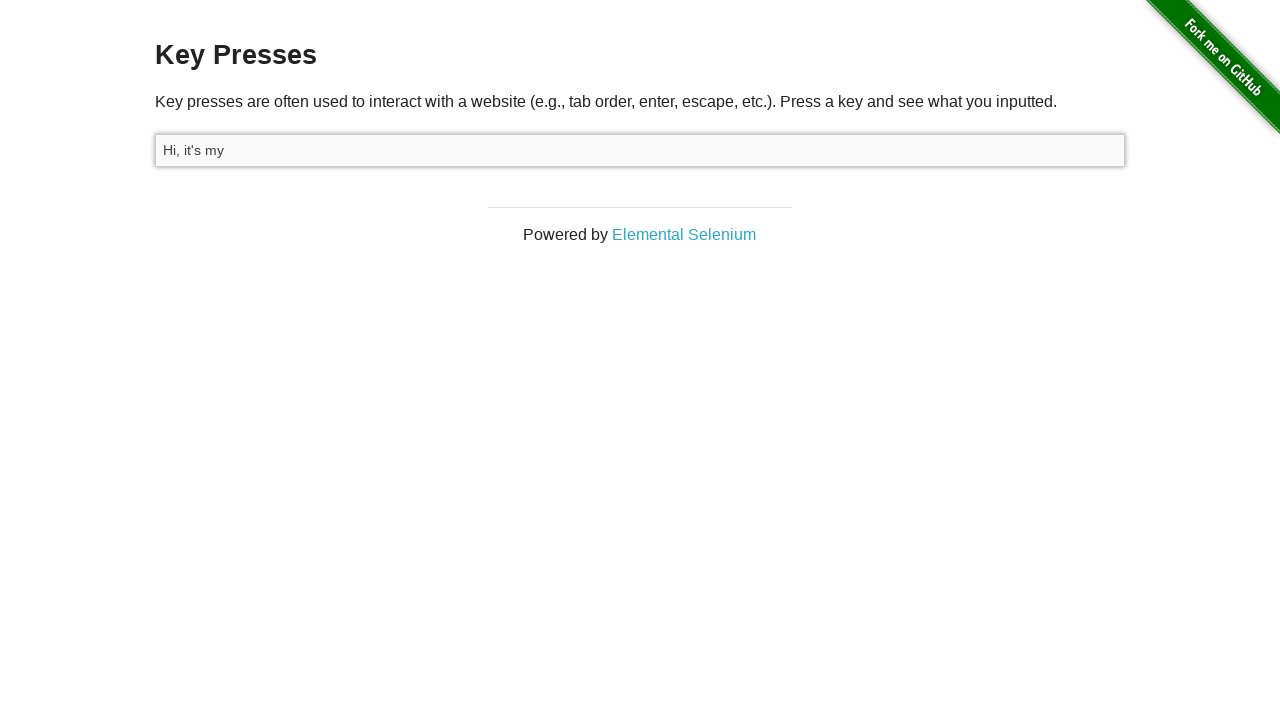

Pressed Backspace key on input#target
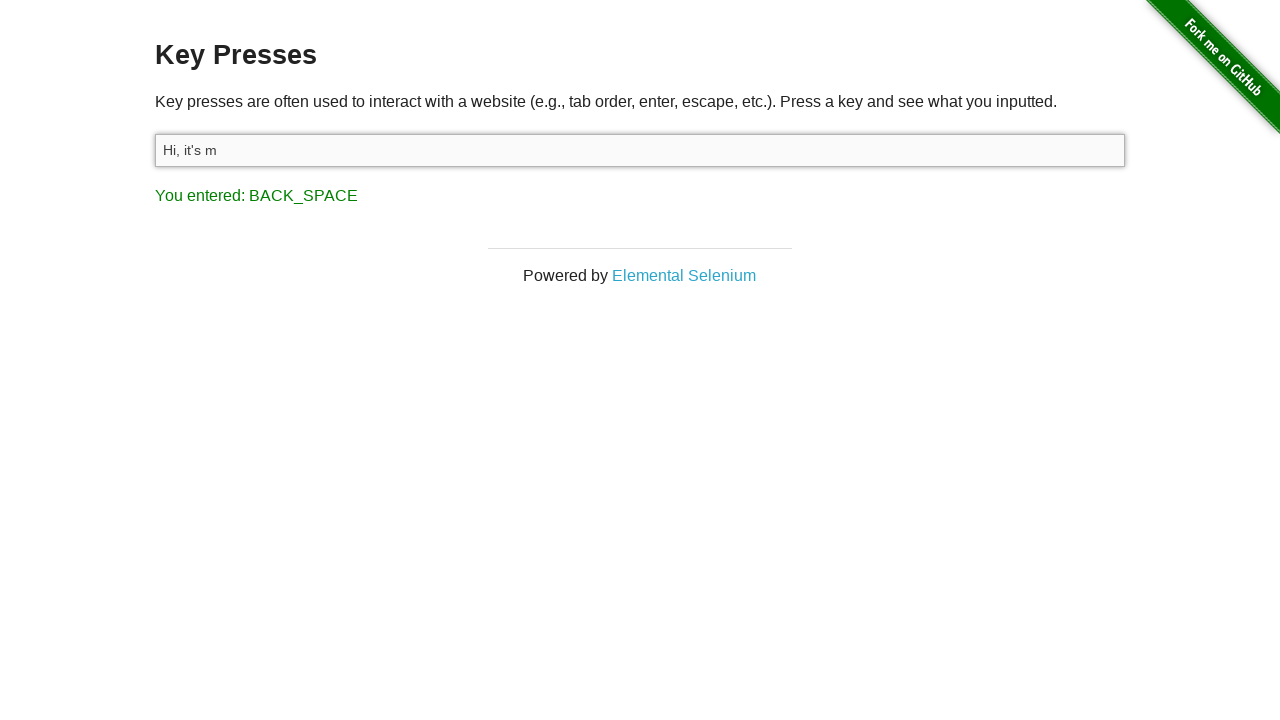

Typed 'e' character on input#target
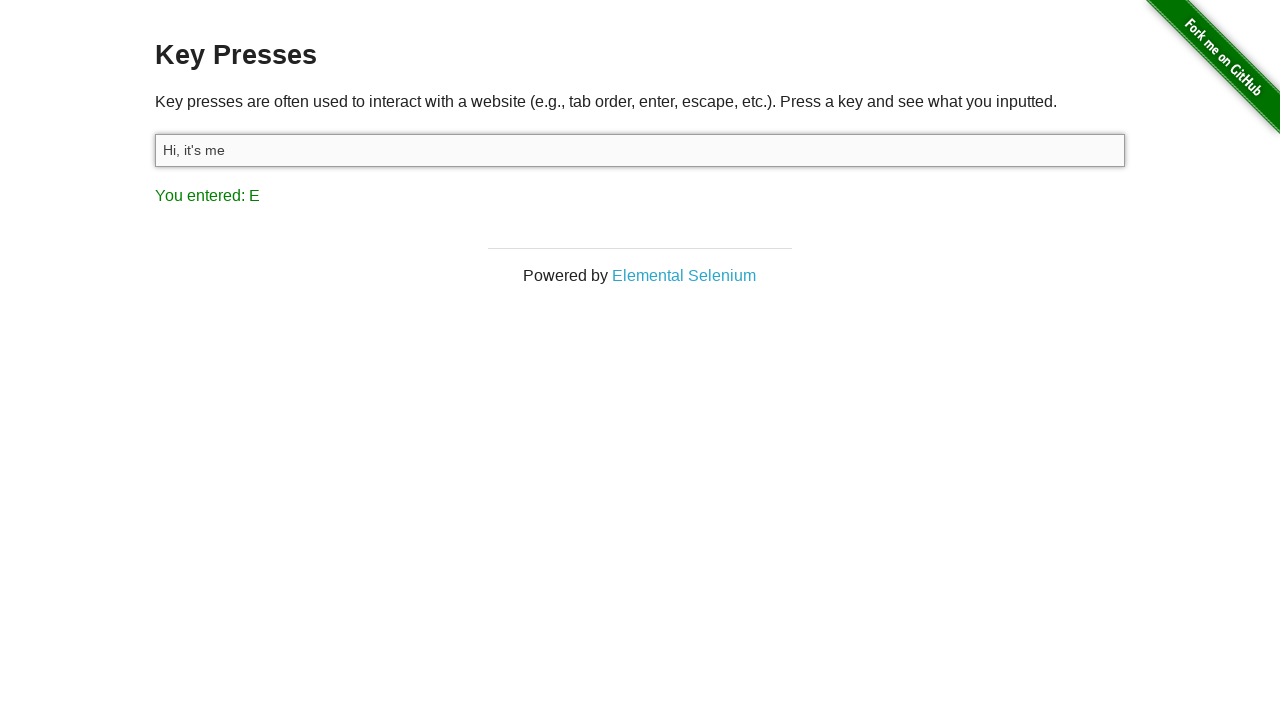

Pressed Control+A to select all text on input#target
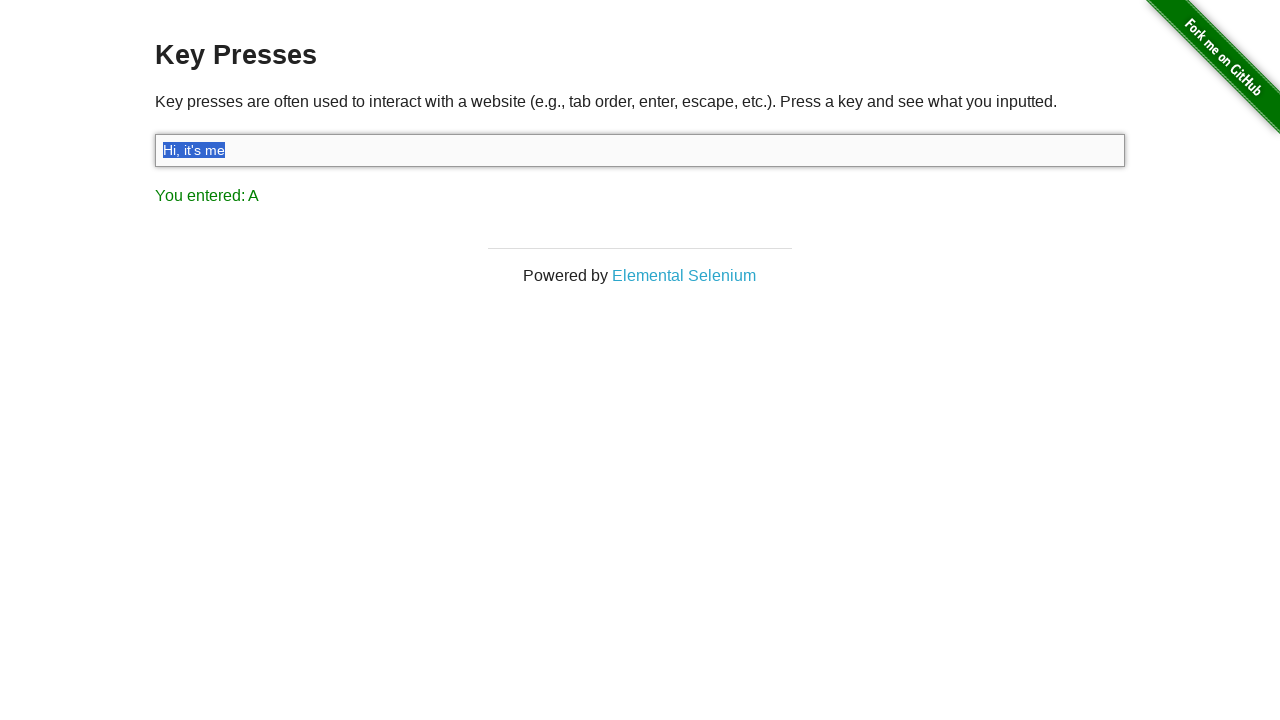

Opened new window
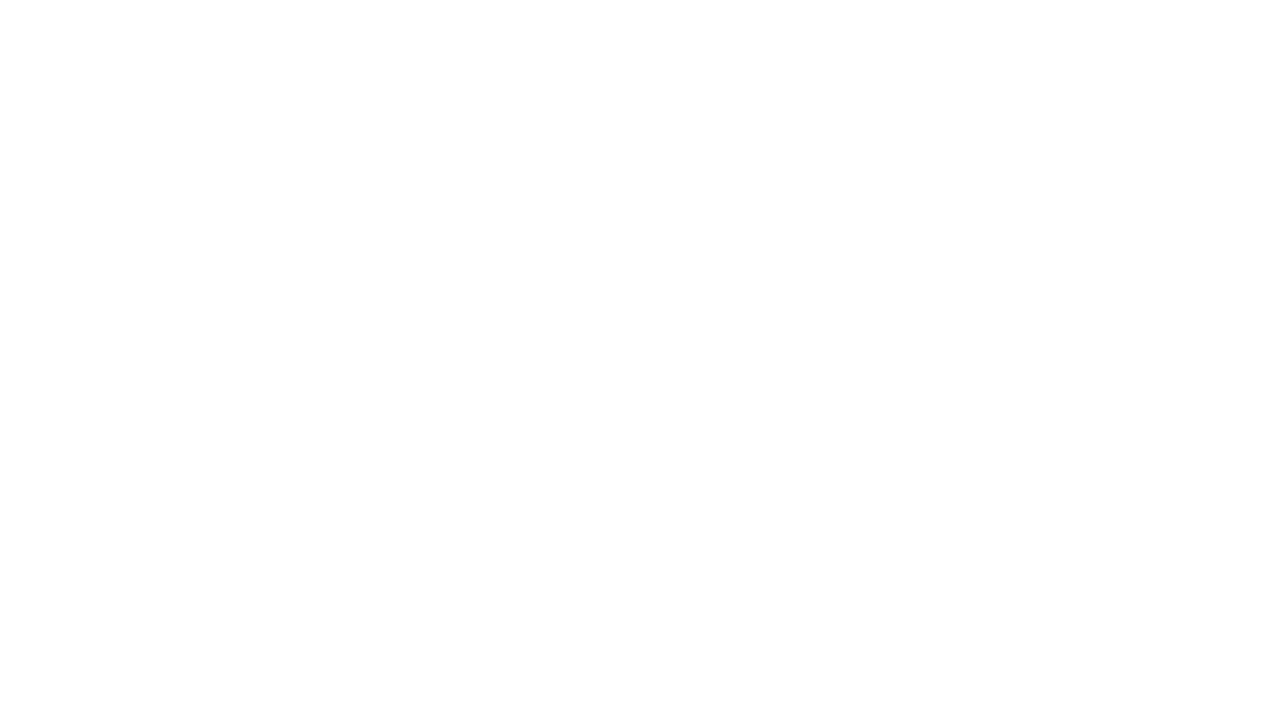

Navigated to select-menu page
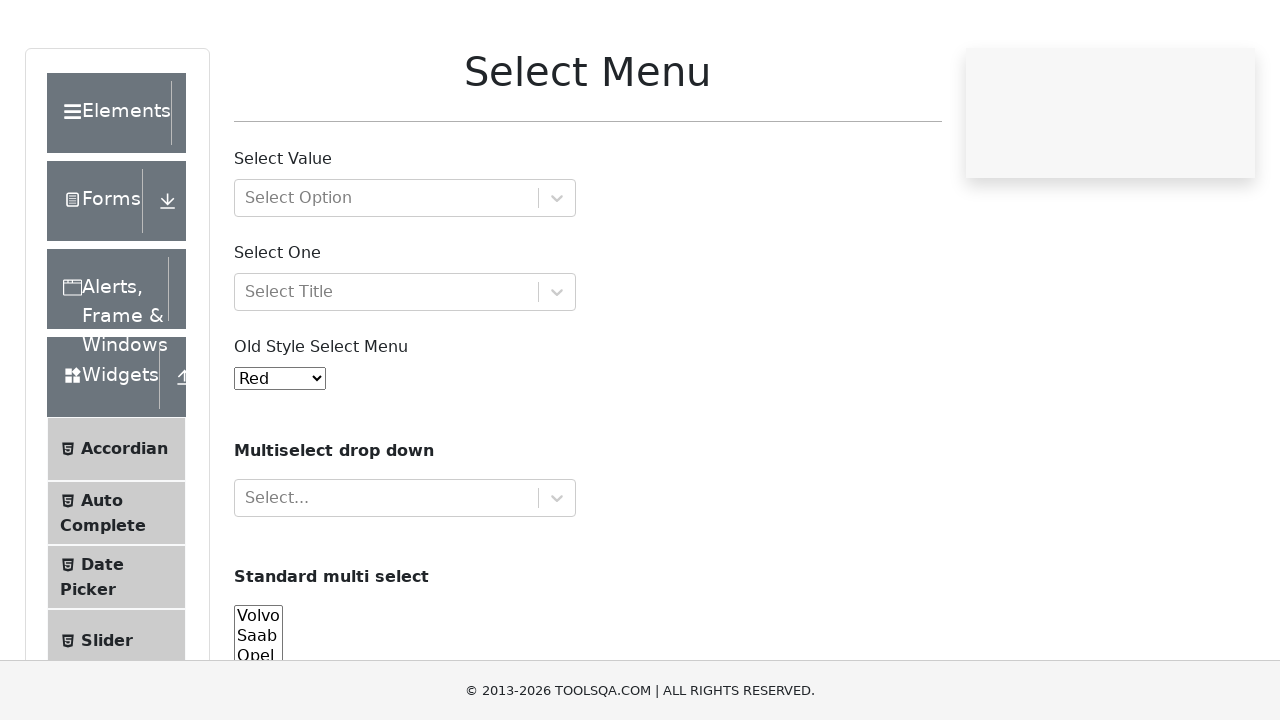

Filled salutation dropdown with 'Prof.' on input#react-select-3-input
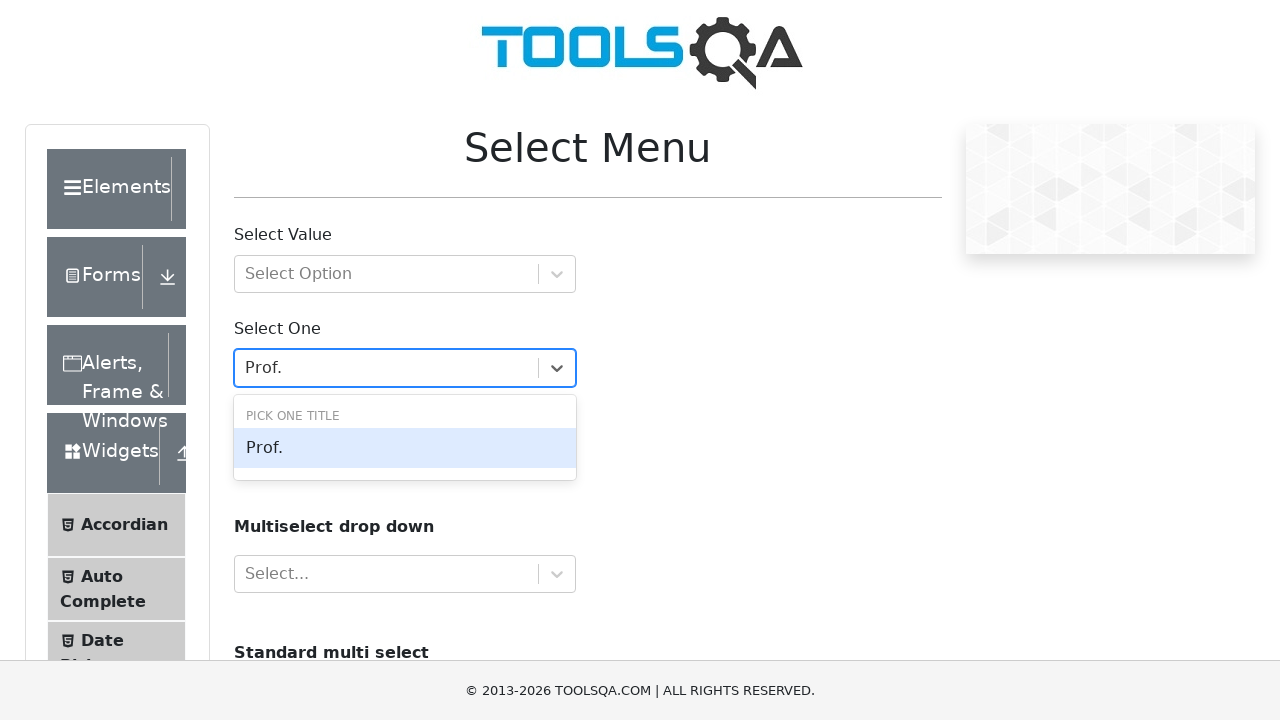

Pressed Enter to confirm salutation selection on input#react-select-3-input
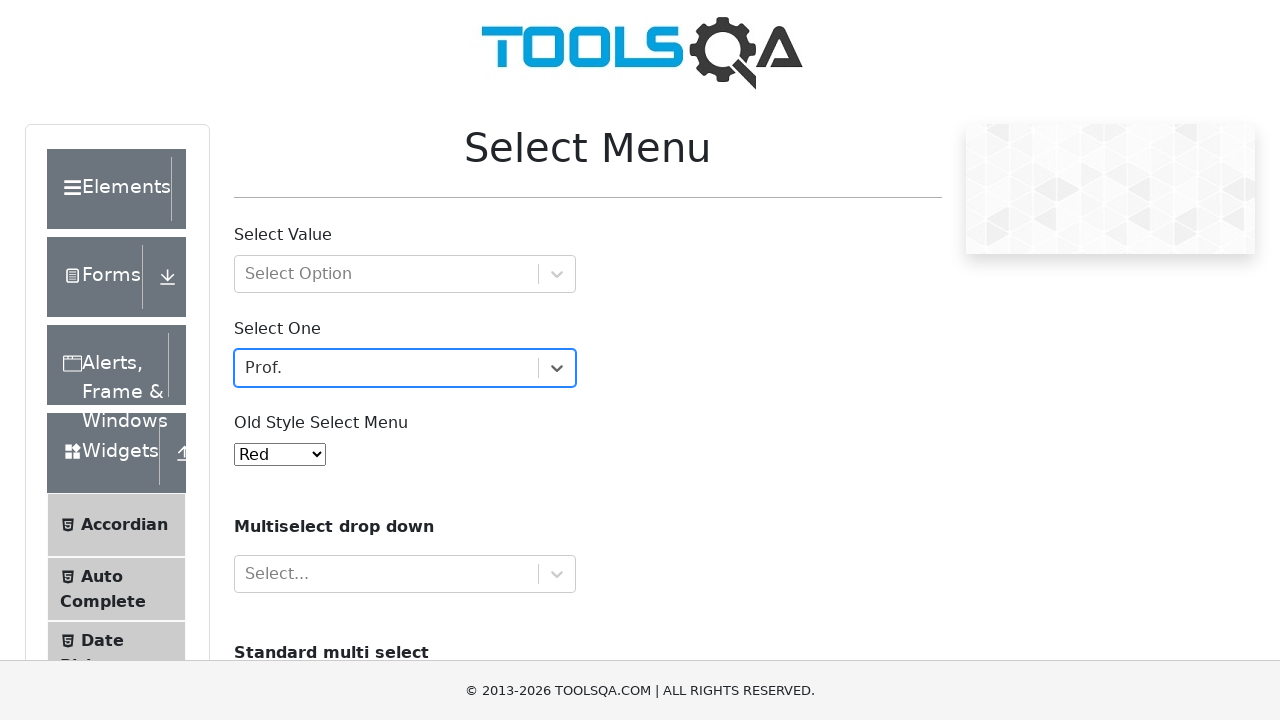

Clicked grouped dropdown to open at (405, 274) on div#withOptGroup
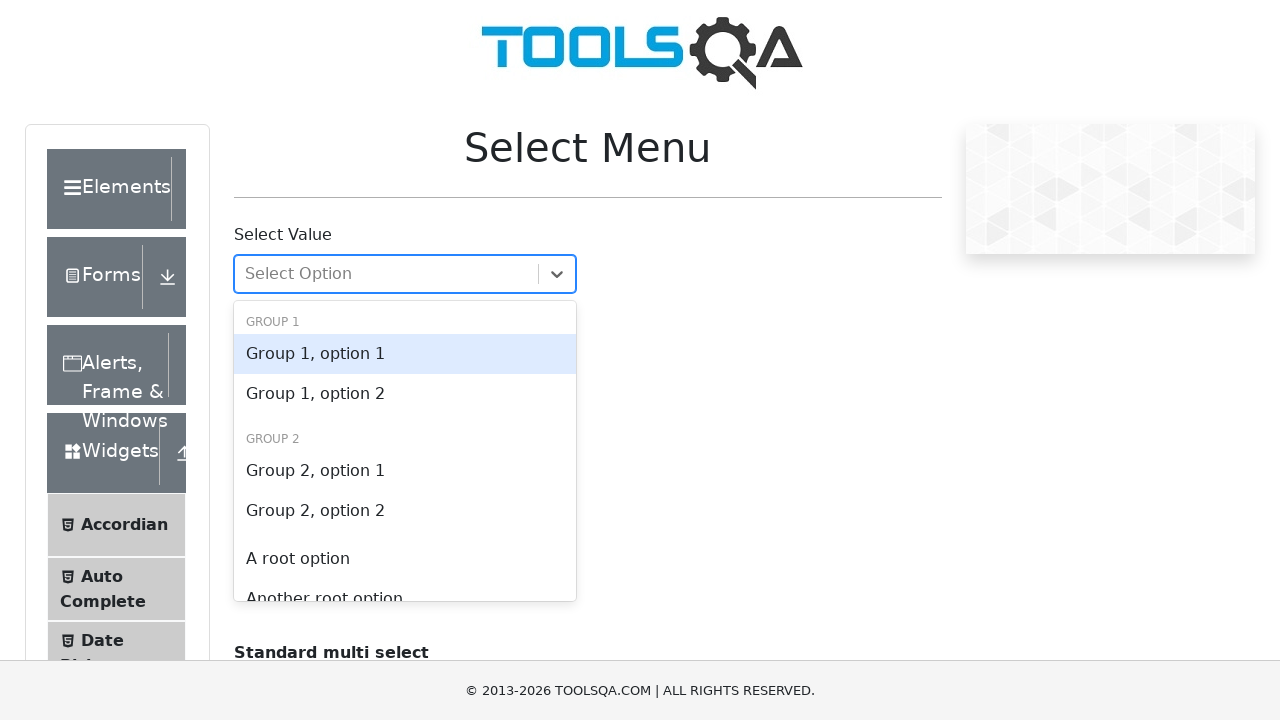

Selected 'A root option' from grouped dropdown at (405, 559) on div#withOptGroup div:text('A root option')
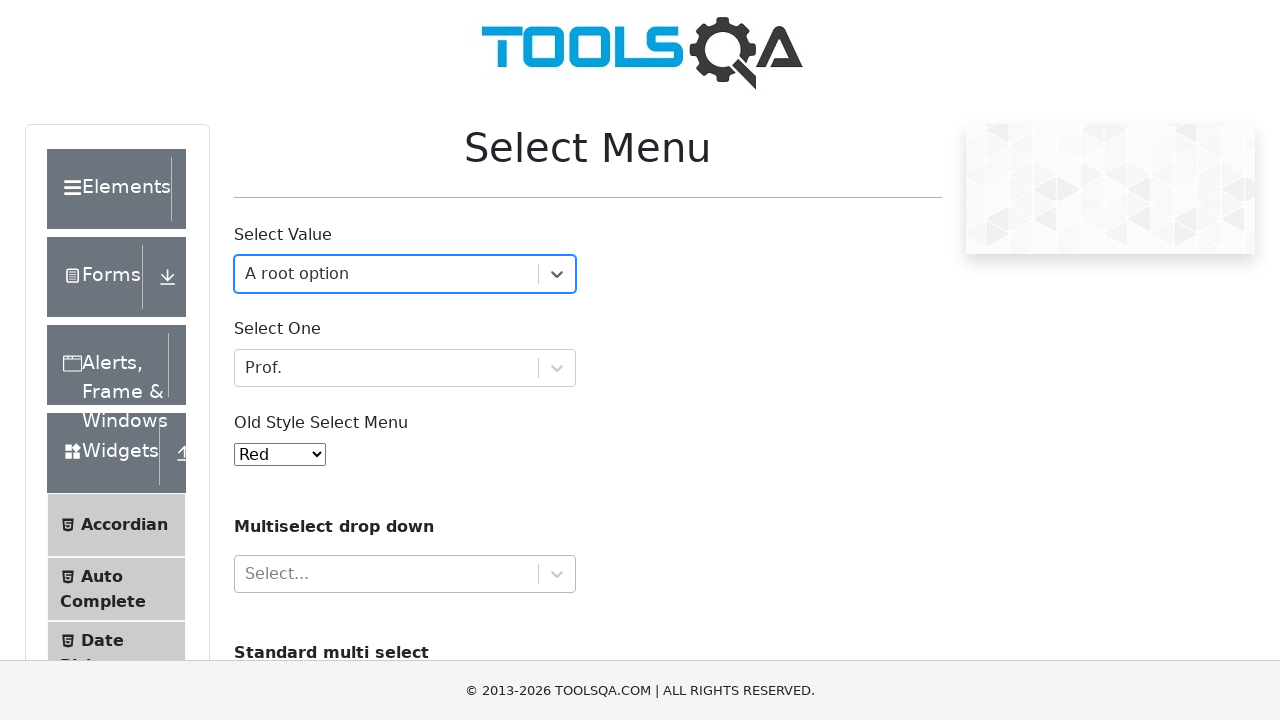

Clicked grouped dropdown again to open at (405, 274) on div#withOptGroup
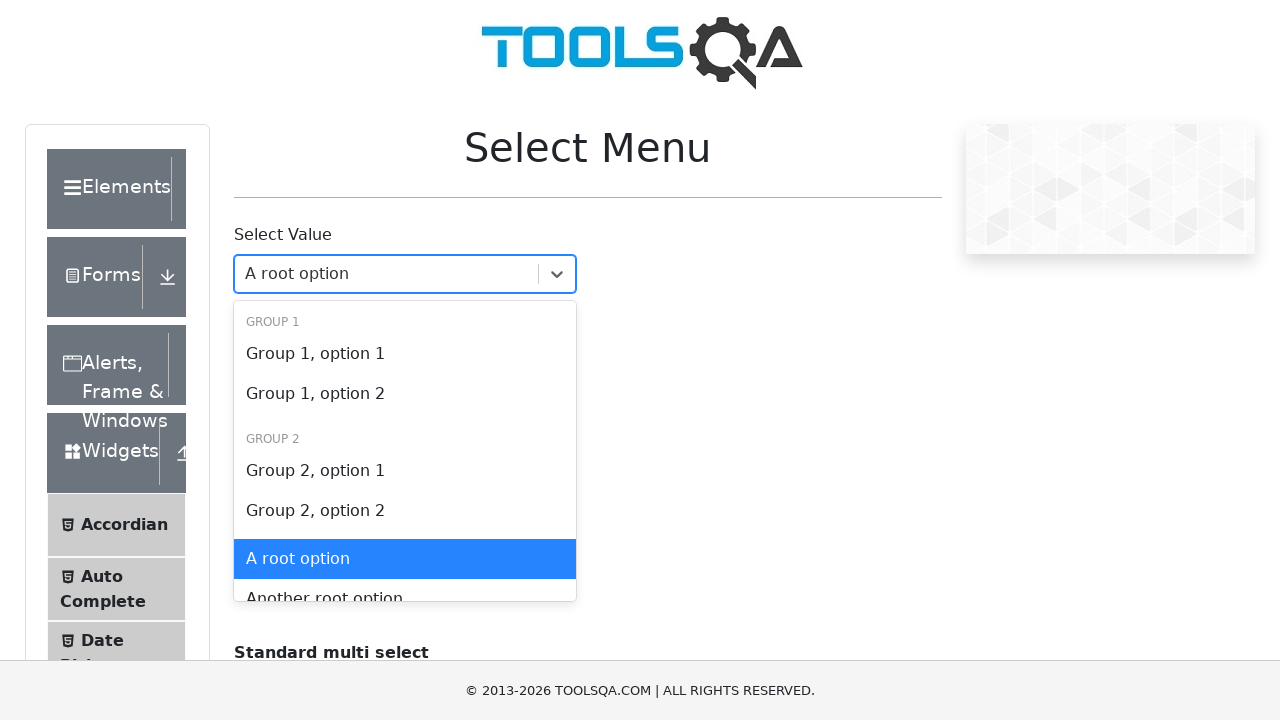

Selected 'Another root option' from grouped dropdown at (405, 451) on div#withOptGroup div[id*='react-select'] >> nth=0
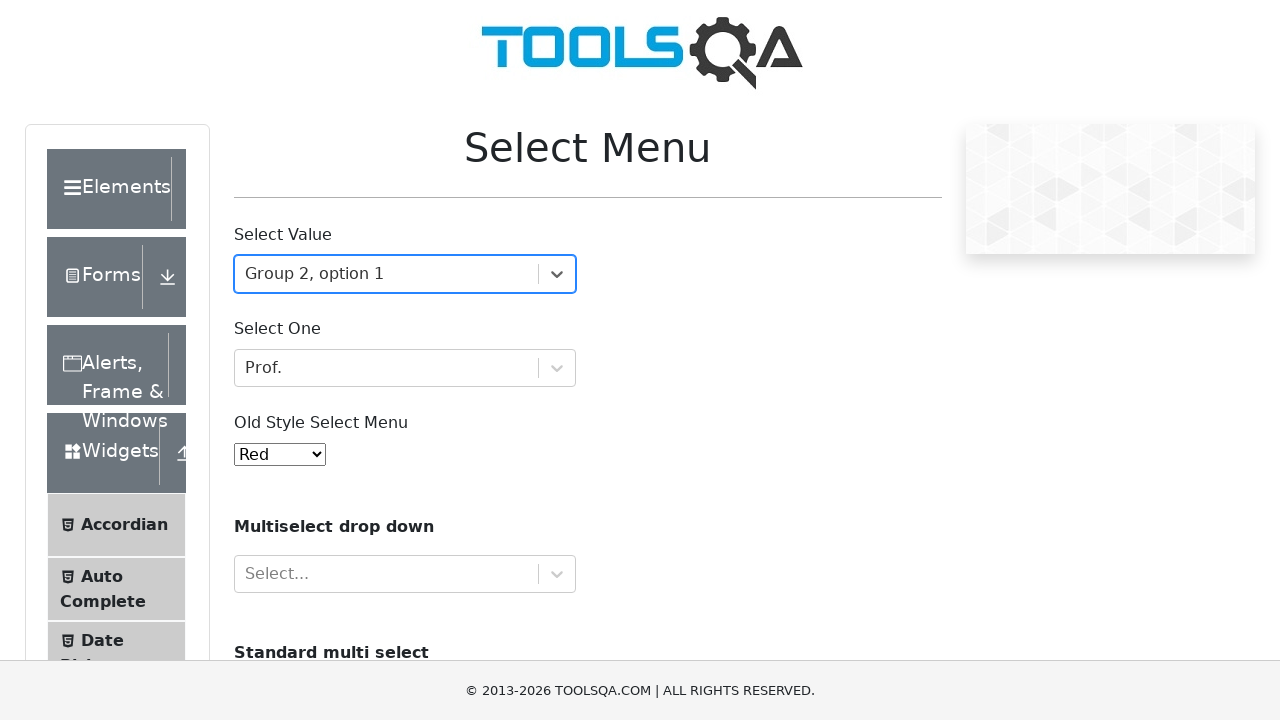

Clicked multi-select dropdown to open at (640, 360) on div:has-text("Select...")
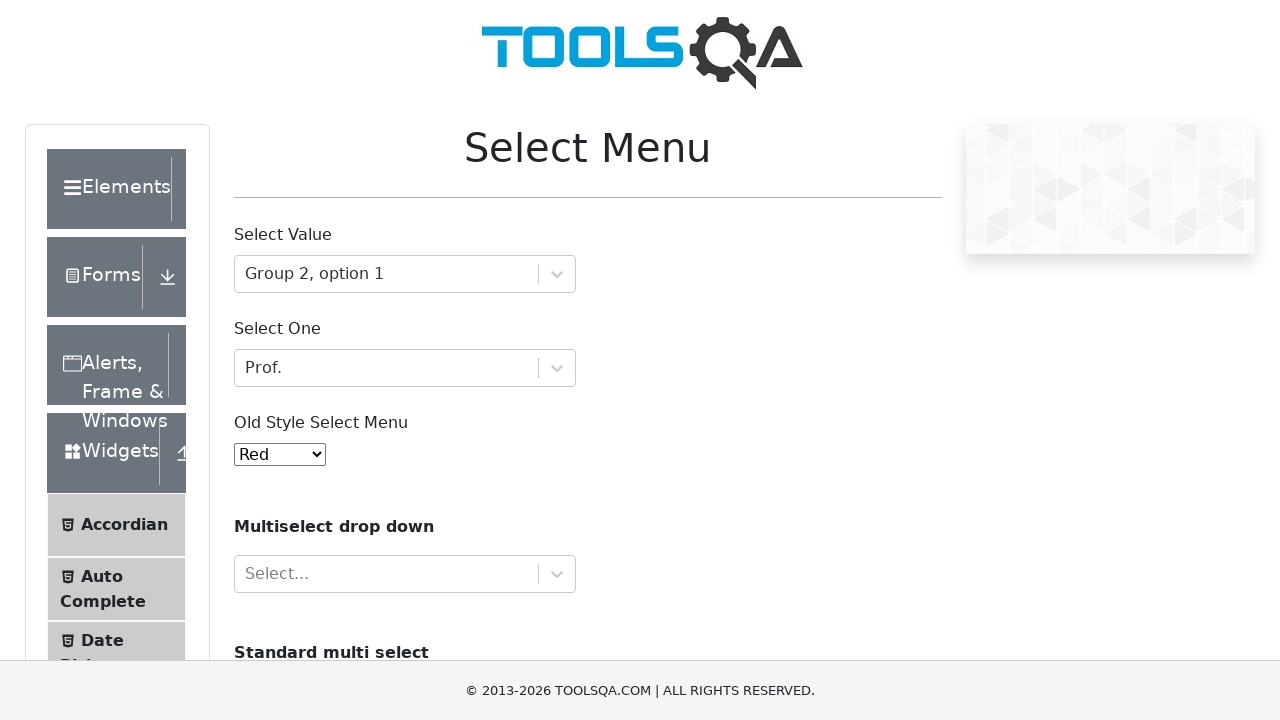

Selected 'Green' from multi-select options at (640, 360) on div:has-text("Green")
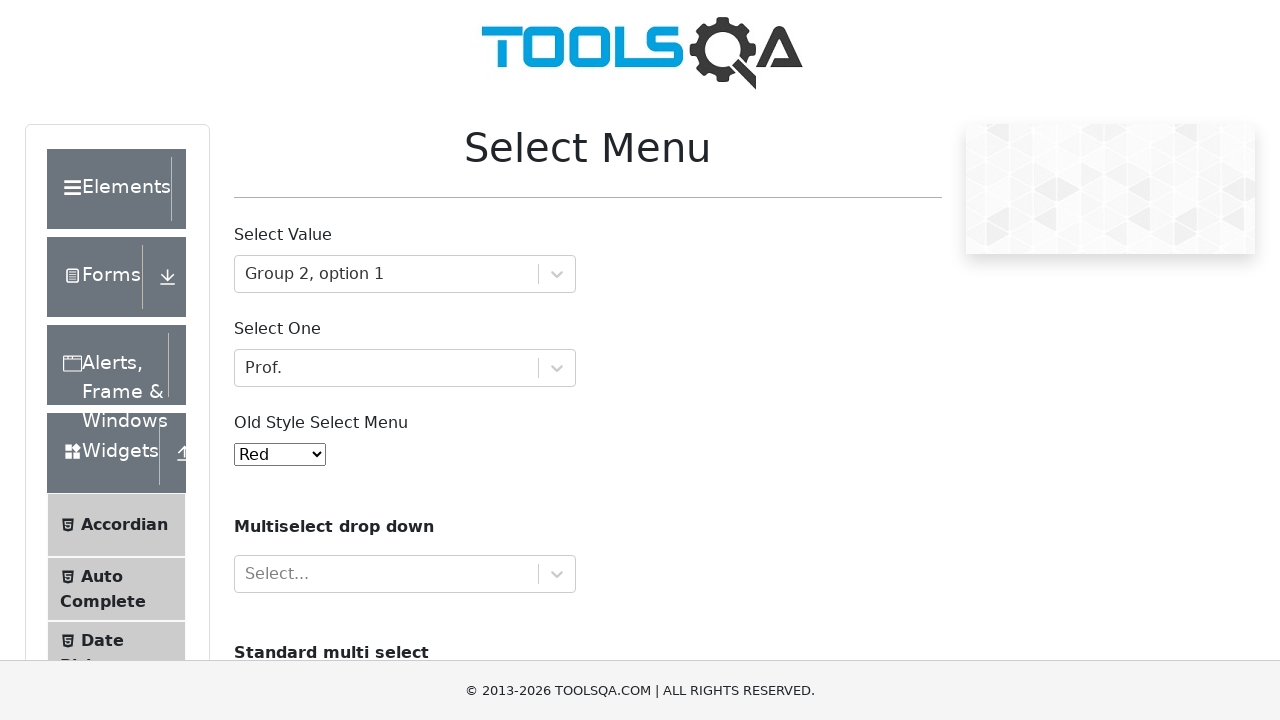

Filled multi-select input with 'b' on input#react-select-4-input
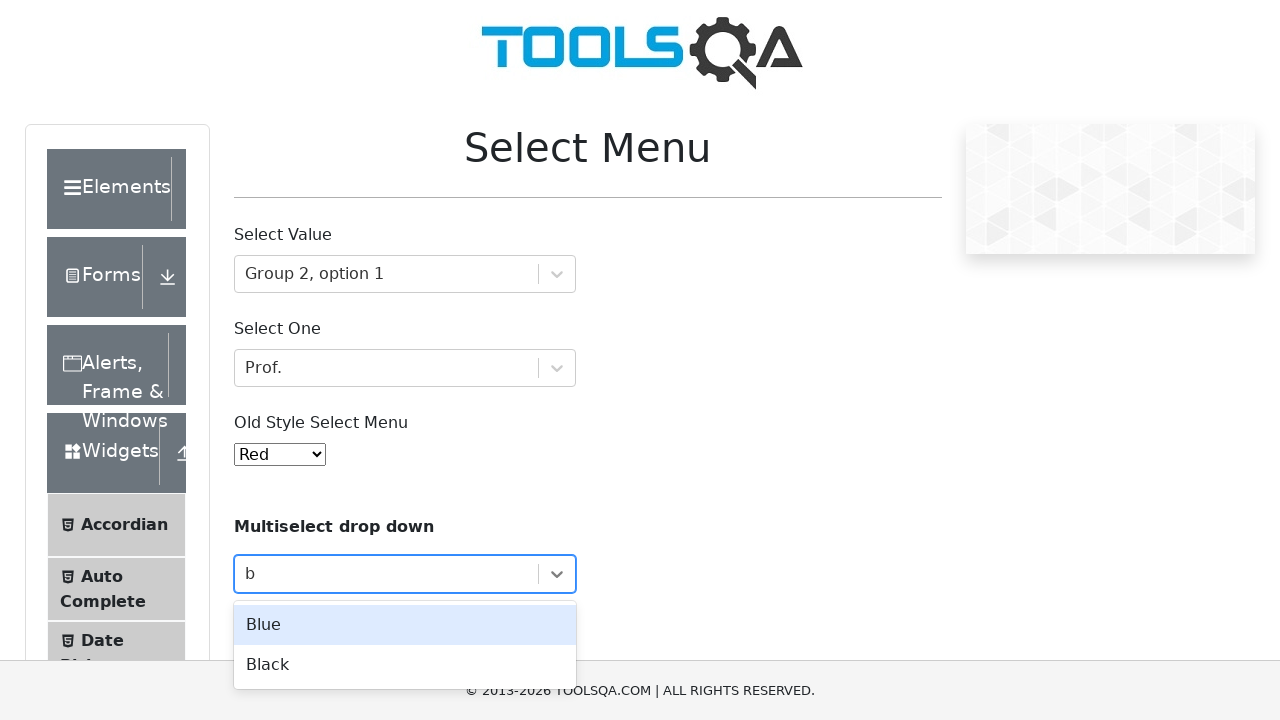

Pressed Tab key in multi-select input on input#react-select-4-input
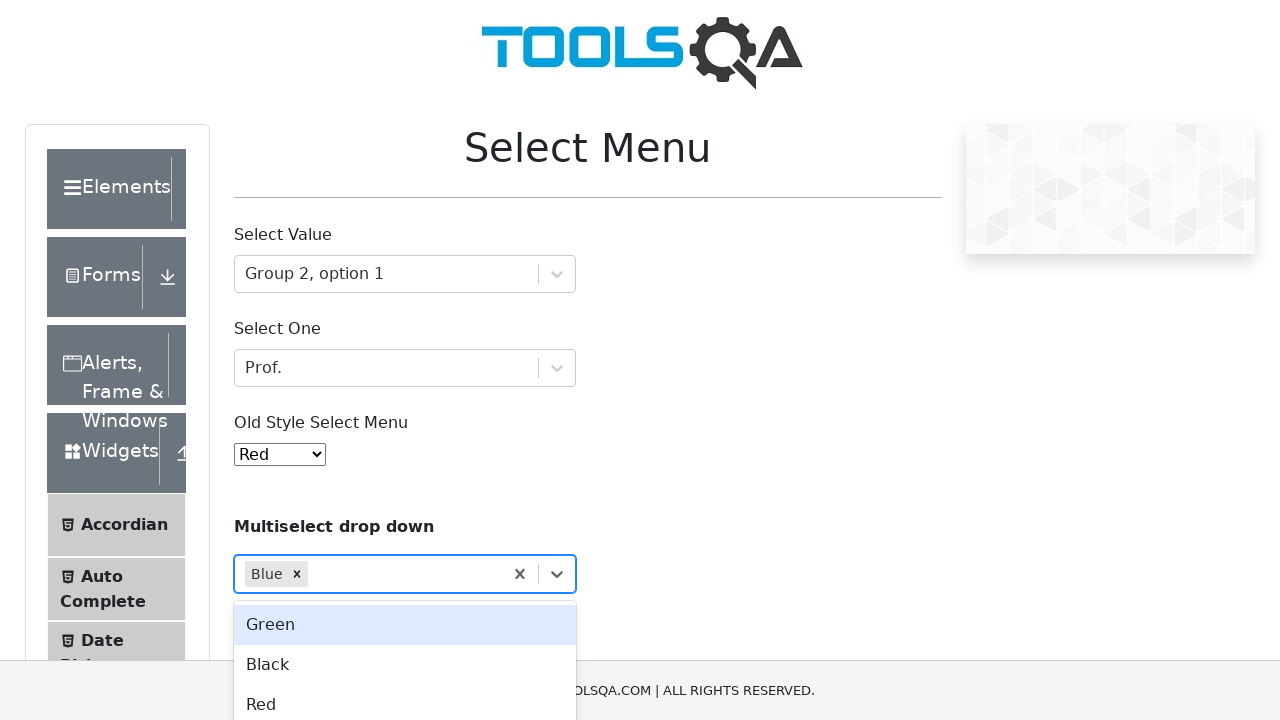

Pressed Escape key to close multi-select on input#react-select-4-input
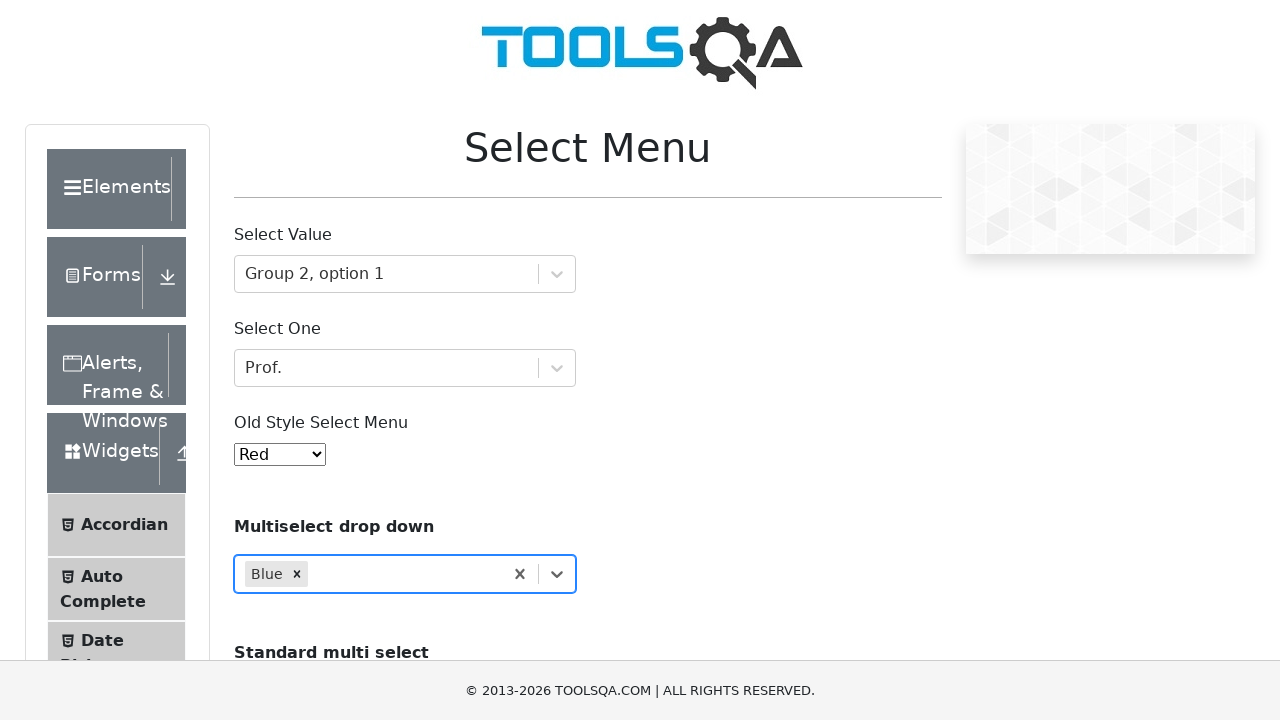

Switched back to original tab
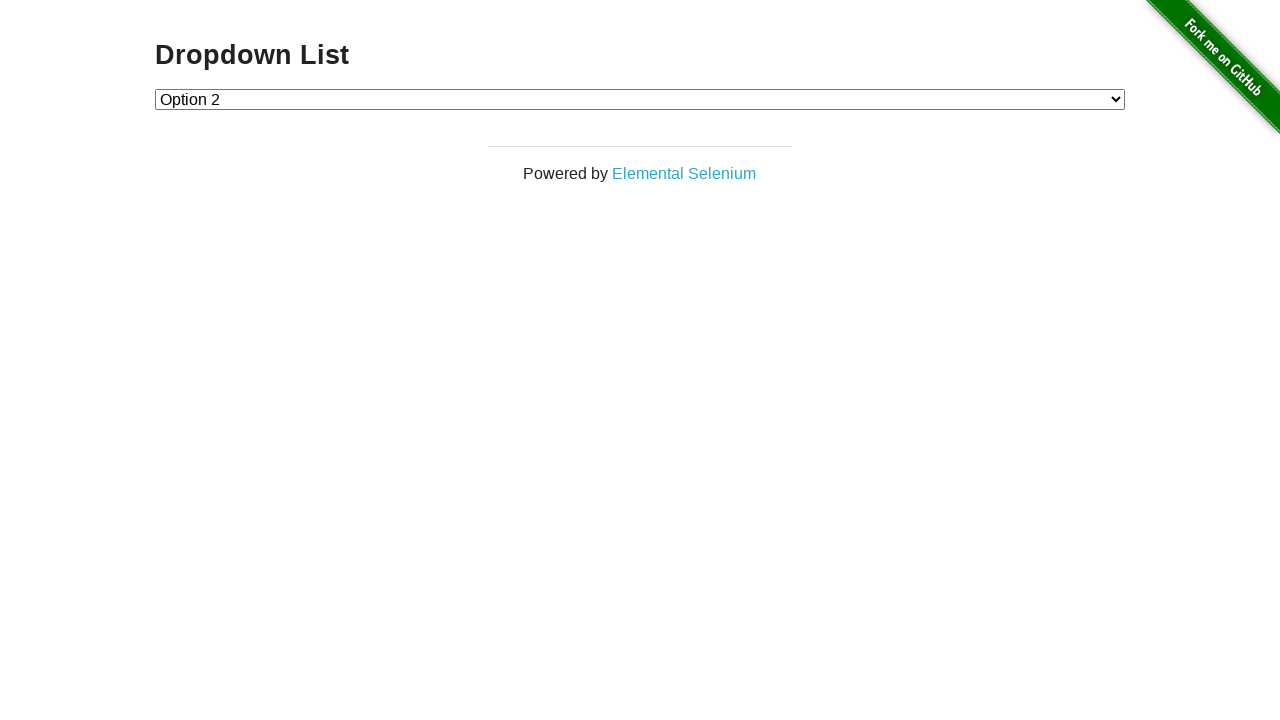

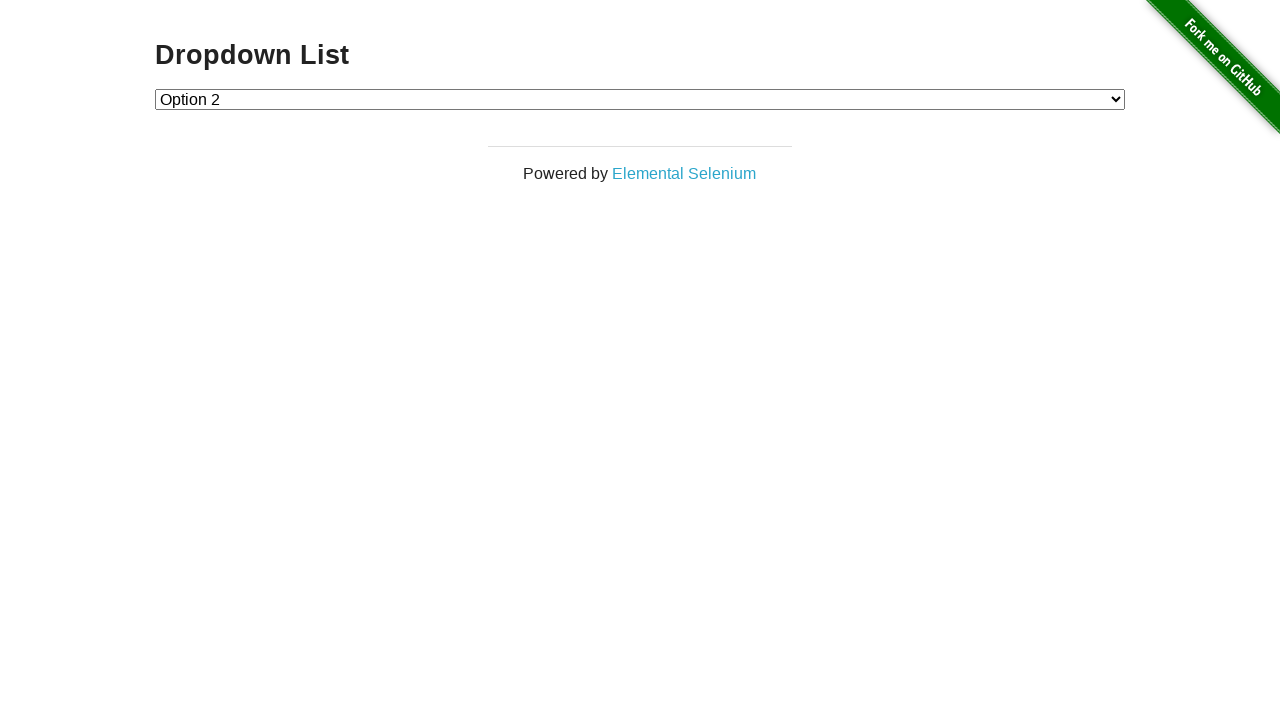